Tests registration form username field with blank input of length greater than 25 (30 spaces).

Starting URL: https://buggy.justtestit.org/register

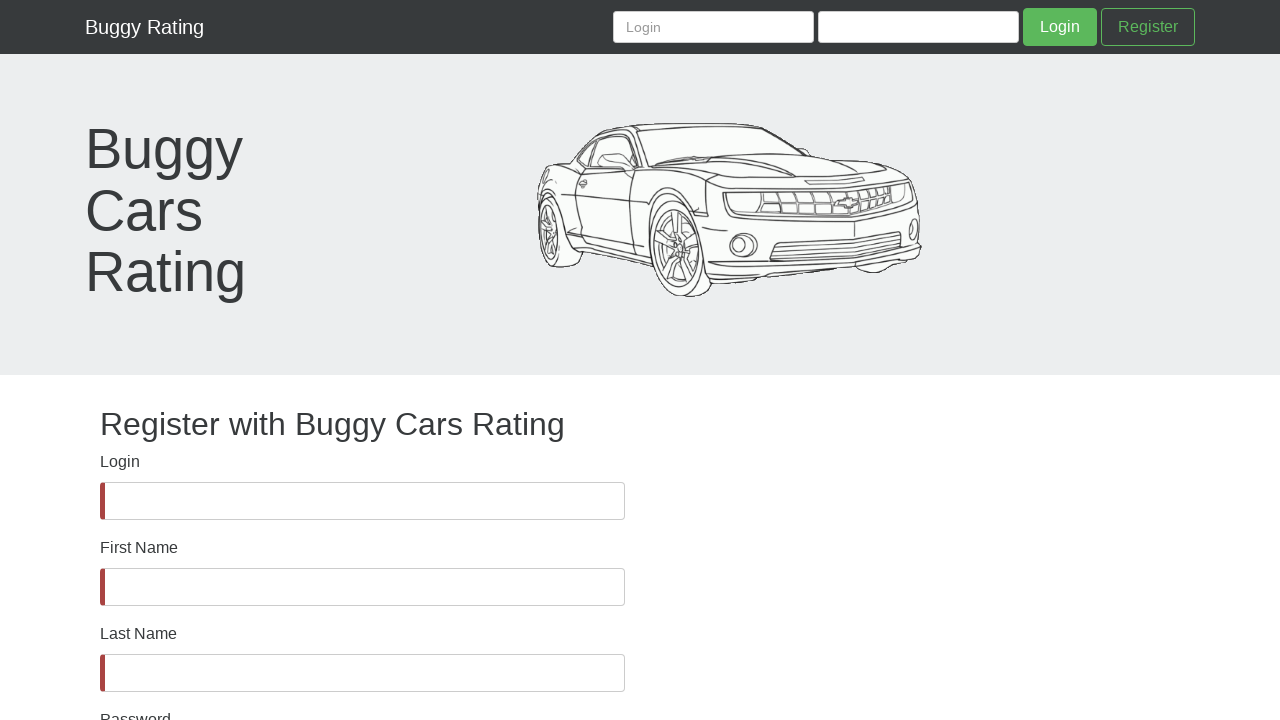

Username field became visible
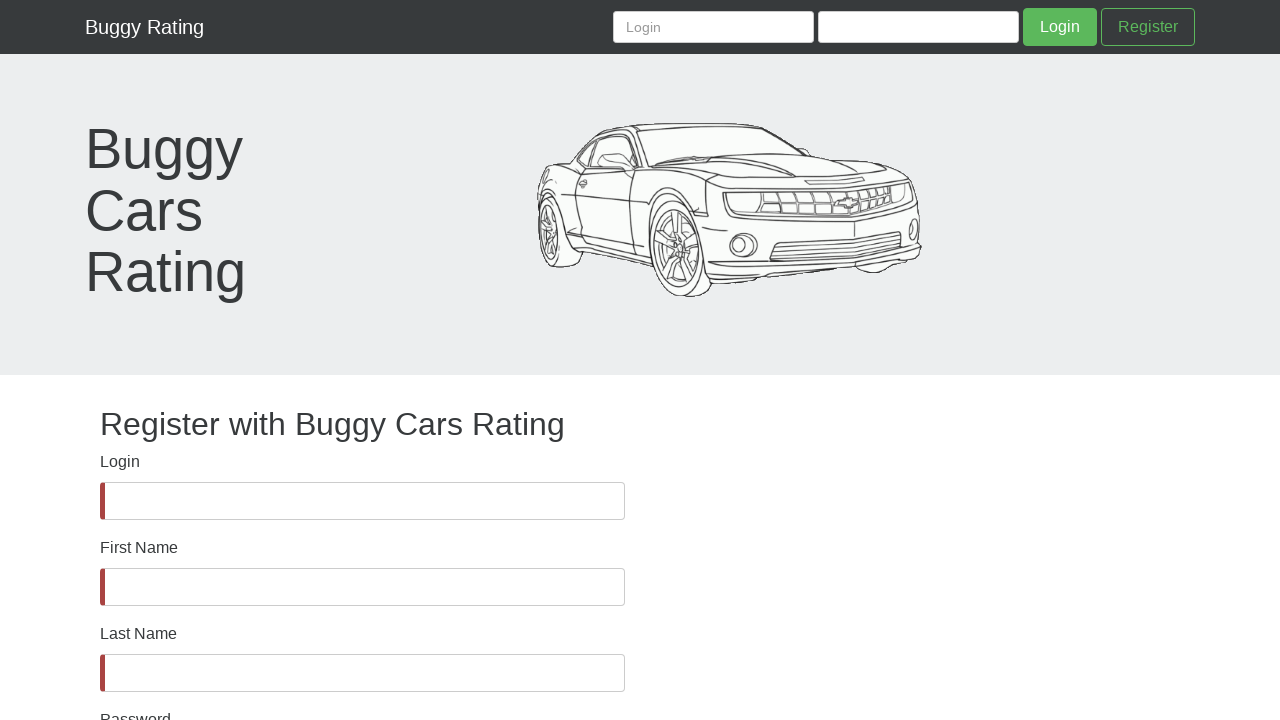

Filled username field with 35 spaces (blank input exceeding 25 character limit) on #username
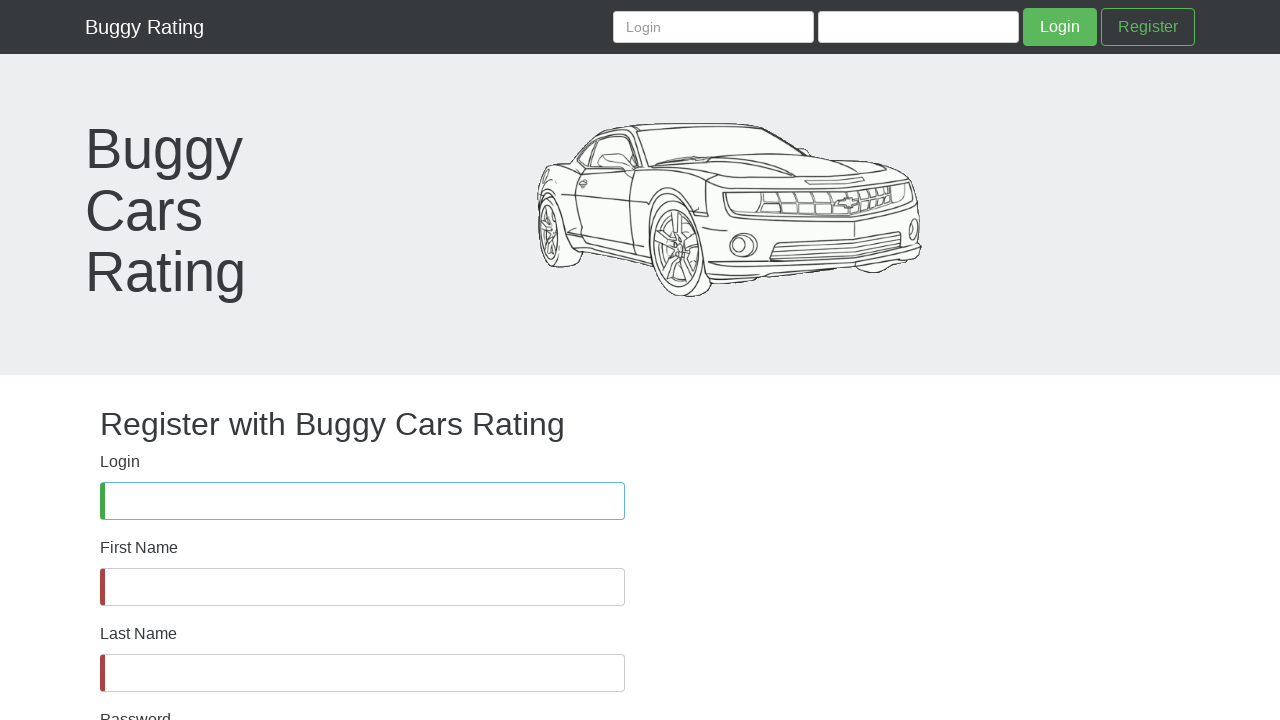

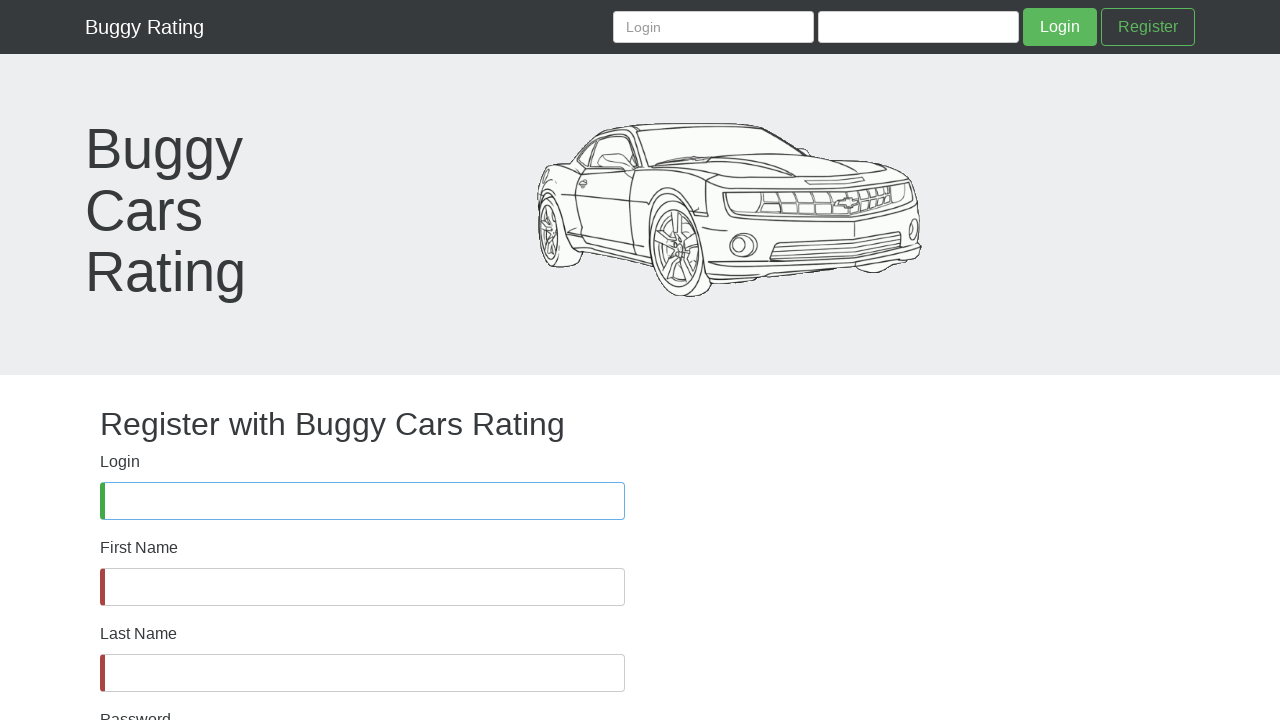